Tests the Dallas City Hall campaign finance search functionality by filling in search criteria (last name, transaction type, date range), submitting the form, and navigating through paginated results.

Starting URL: https://campfin.dallascityhall.com/search.aspx

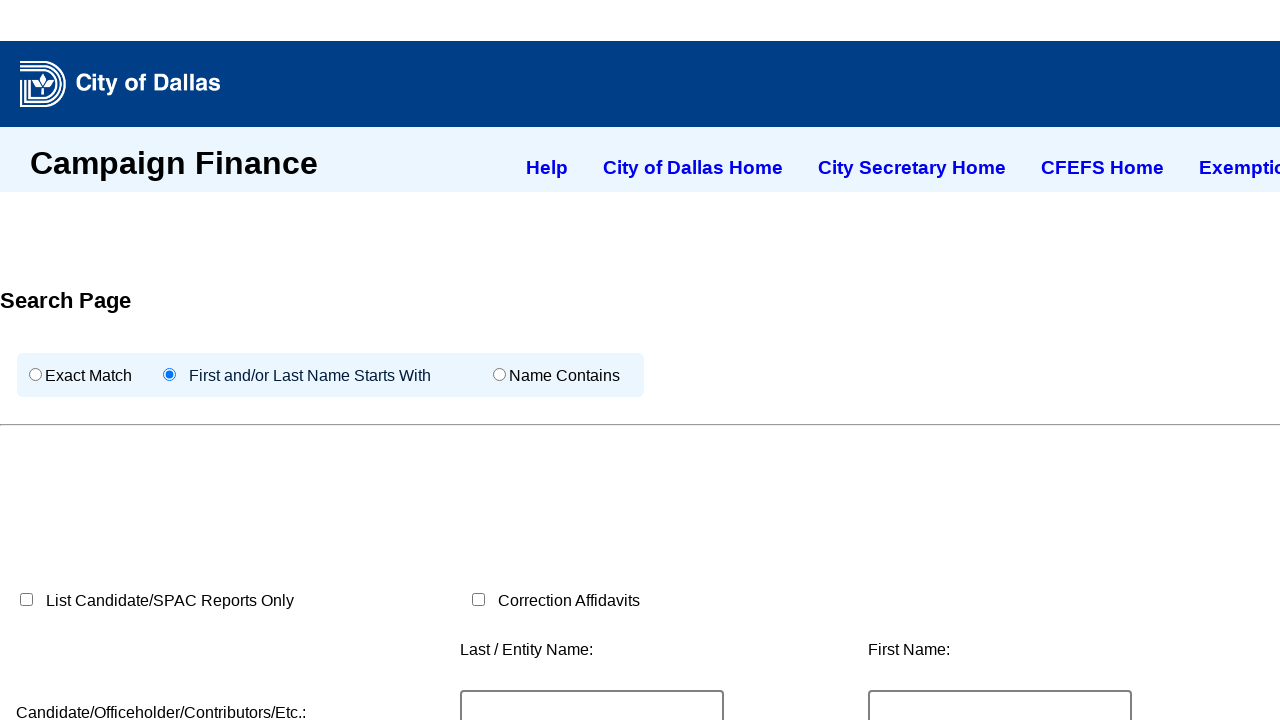

Filled last name search field with 'West' on #txtLName
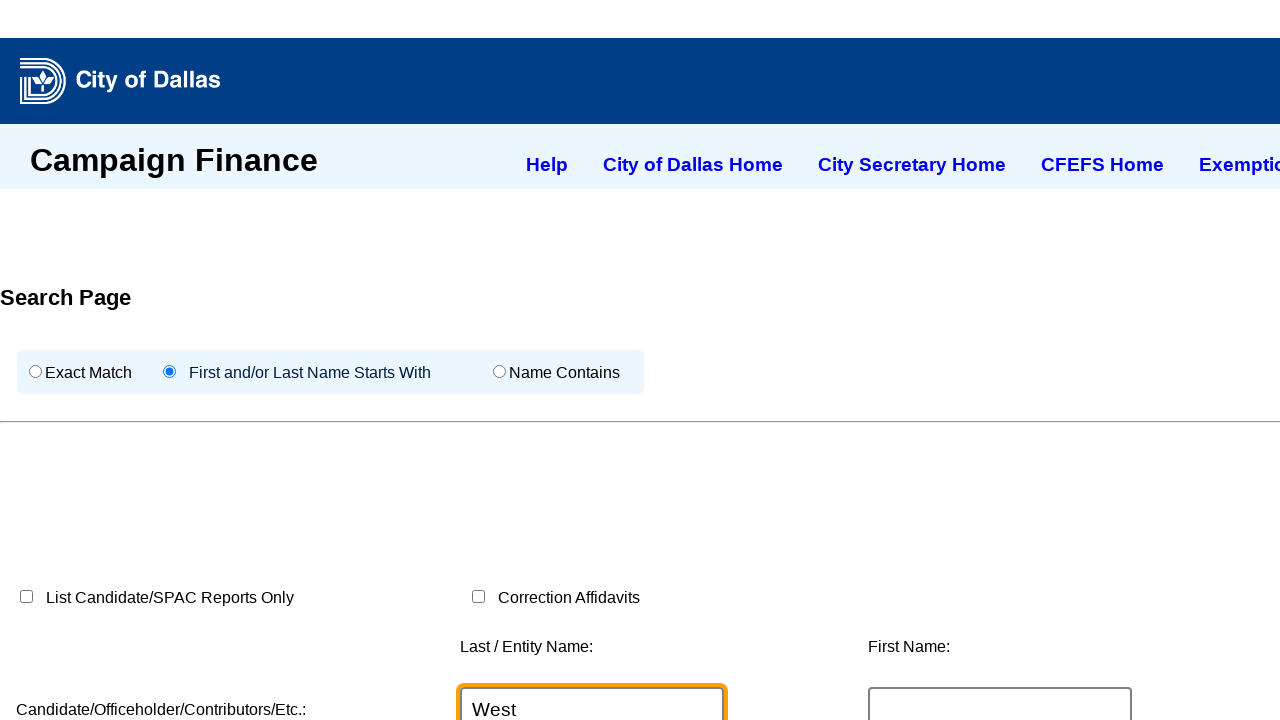

Selected 'Contributions' from transaction type dropdown on #TranType
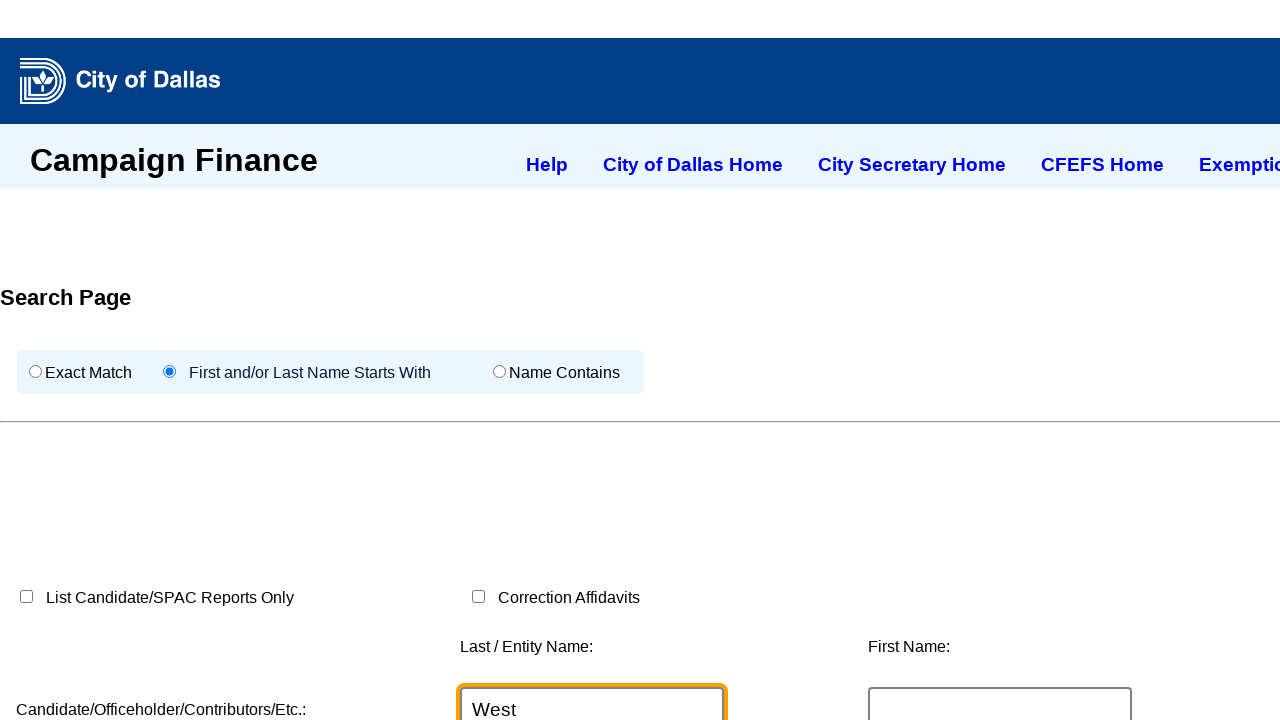

Selected '2019' as start year from dropdown on #SDateYYYY
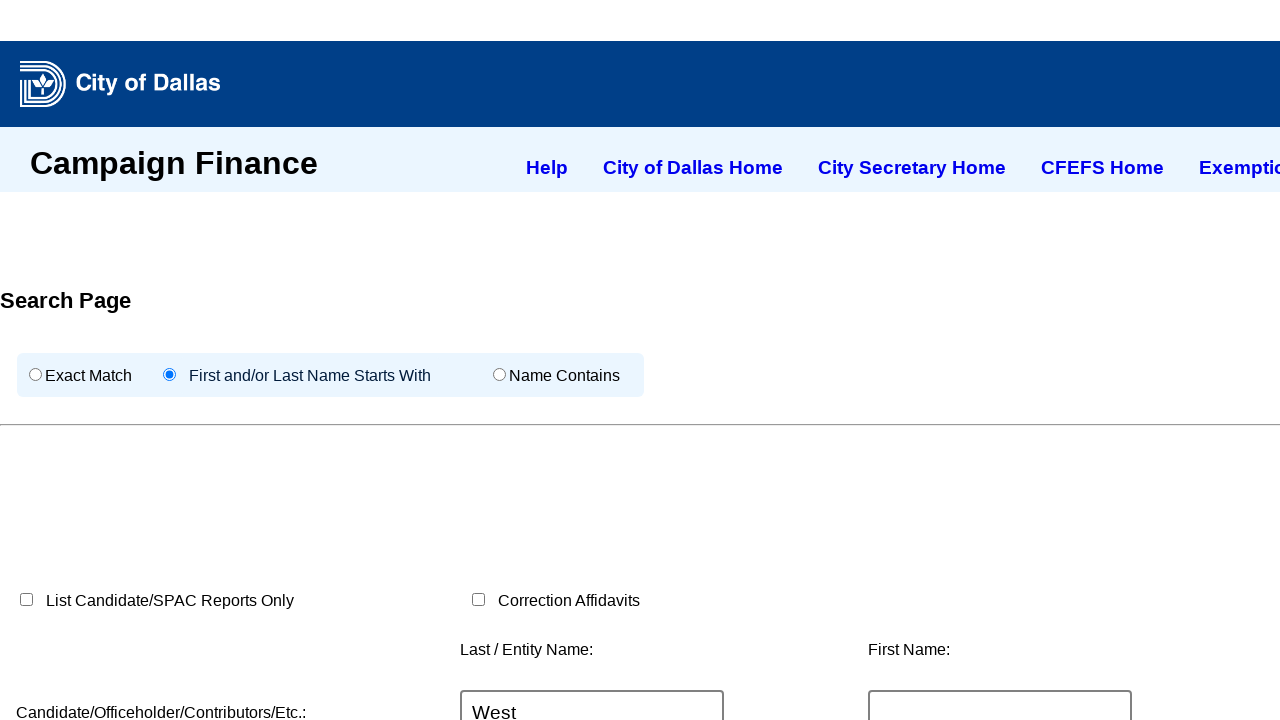

Selected '2025' as end year from dropdown on #EDateYYYY
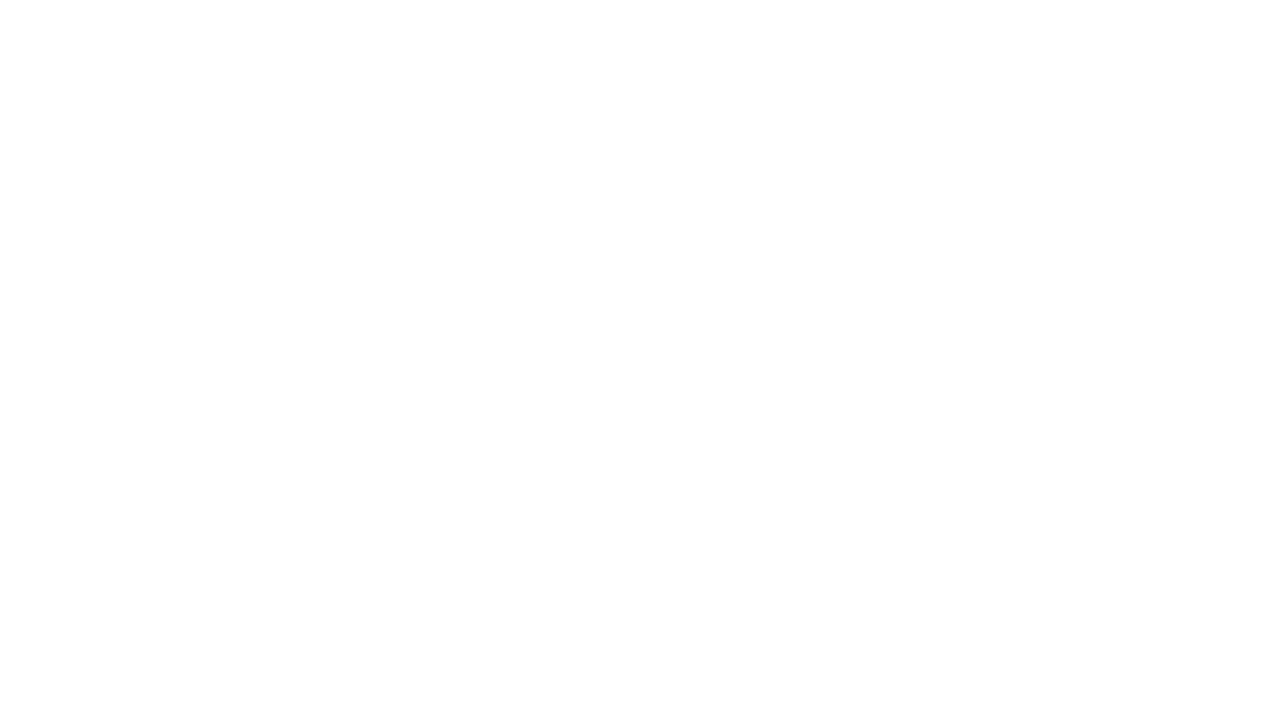

Clicked search button to submit campaign finance search at (501, 360) on #btnSearch
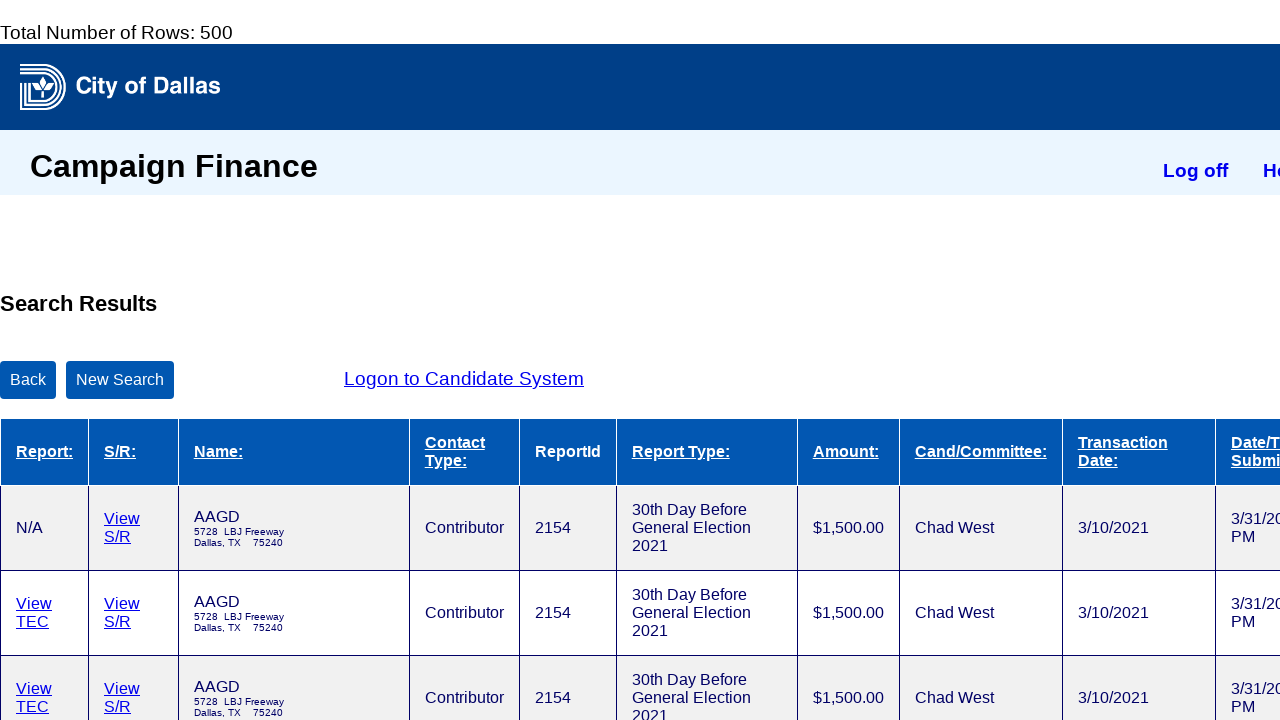

Search results table loaded successfully
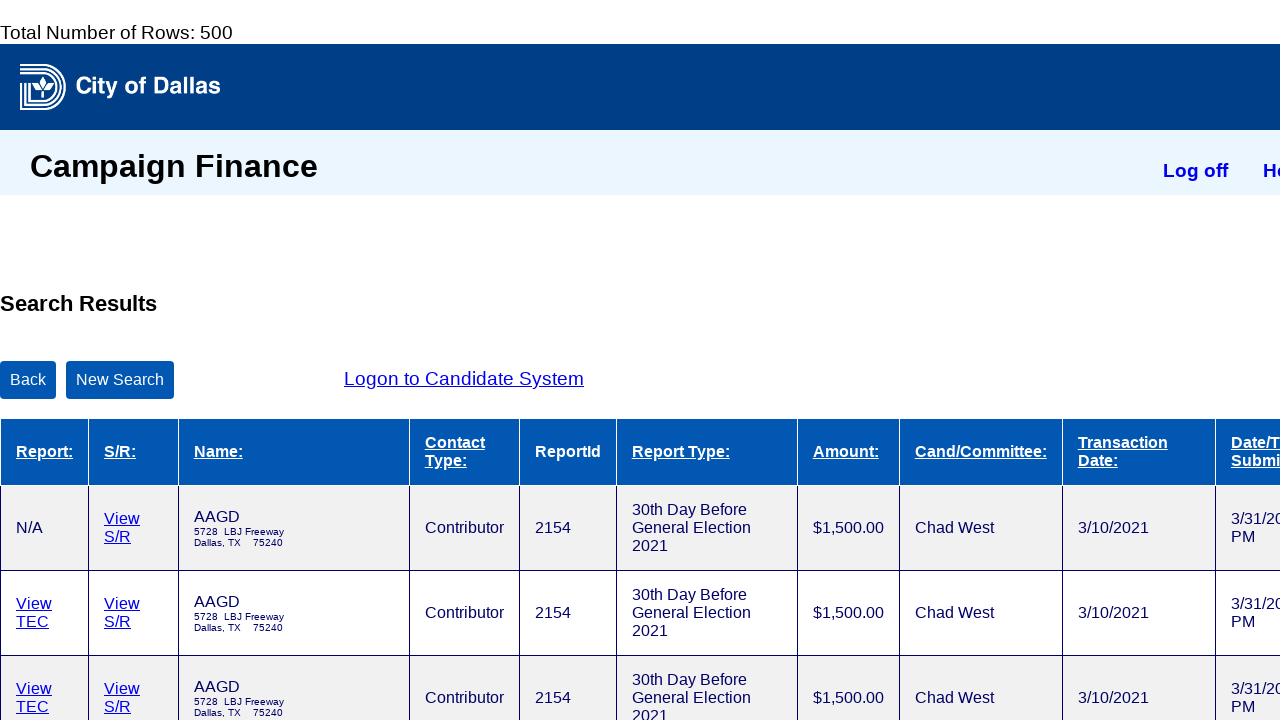

Clicked pagination link to navigate to next page of results at (34, 435) on #DataGrid1 tr:last-child a >> nth=0
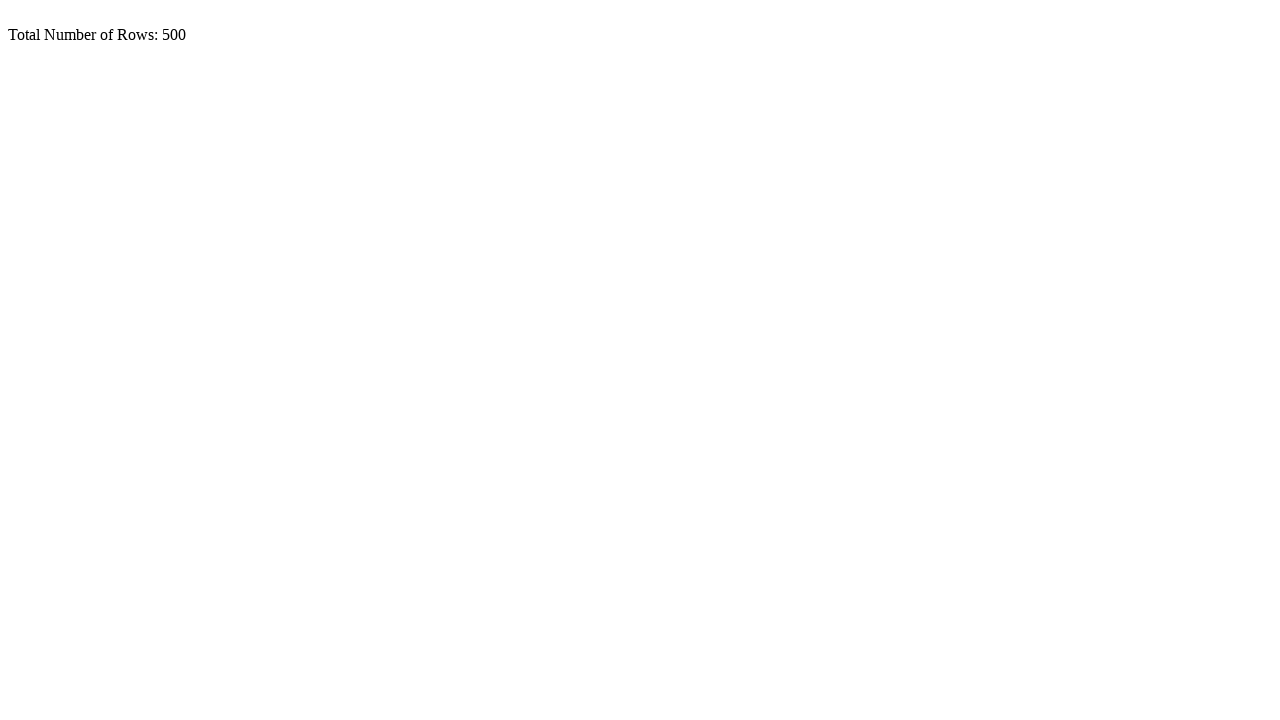

Next page of results table loaded successfully
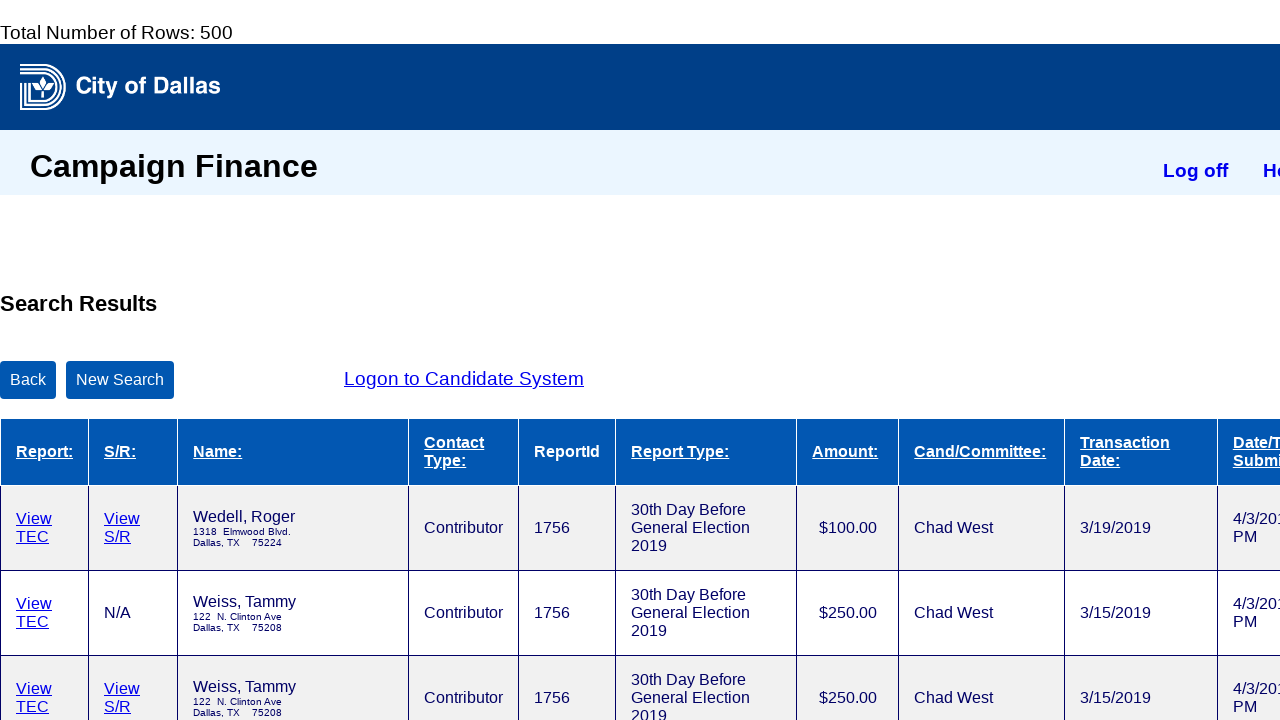

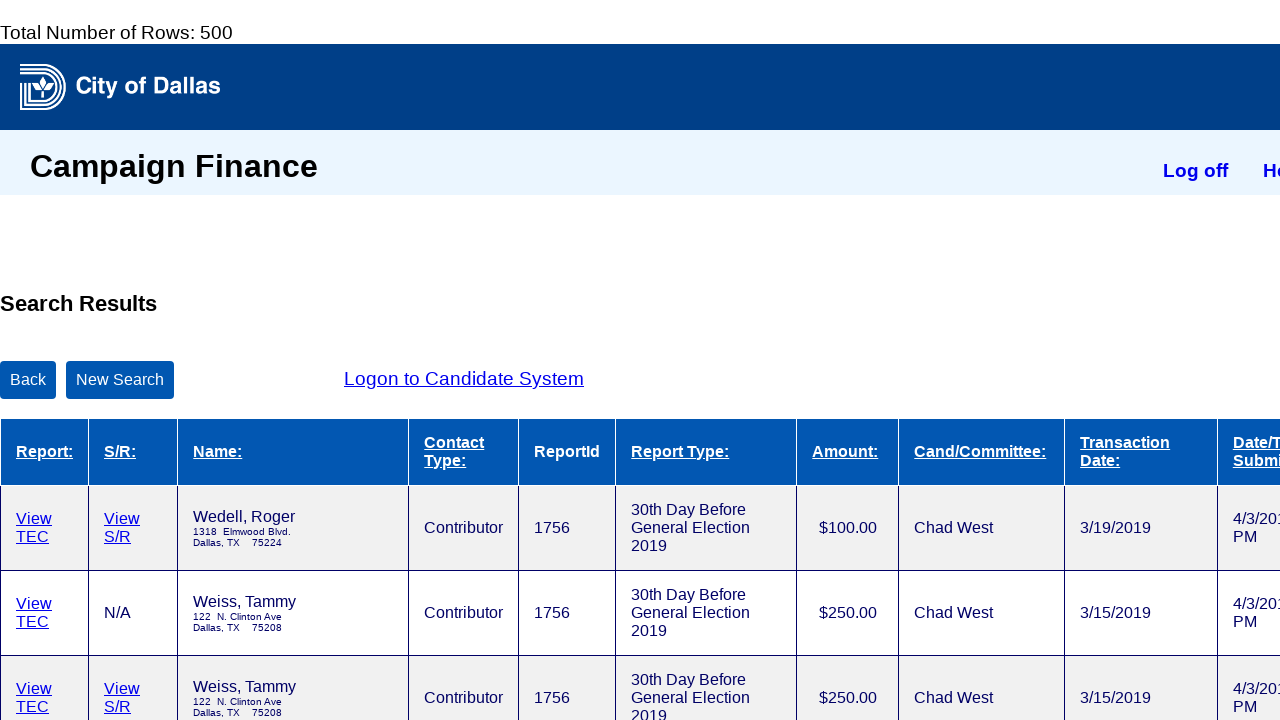